Tests navigation and interaction on the Calculla calculator website, including selecting a converter, toggling settings, navigating to different calculators, and filling in a boiling point reference value.

Starting URL: https://calculla.com/calculators/calculator

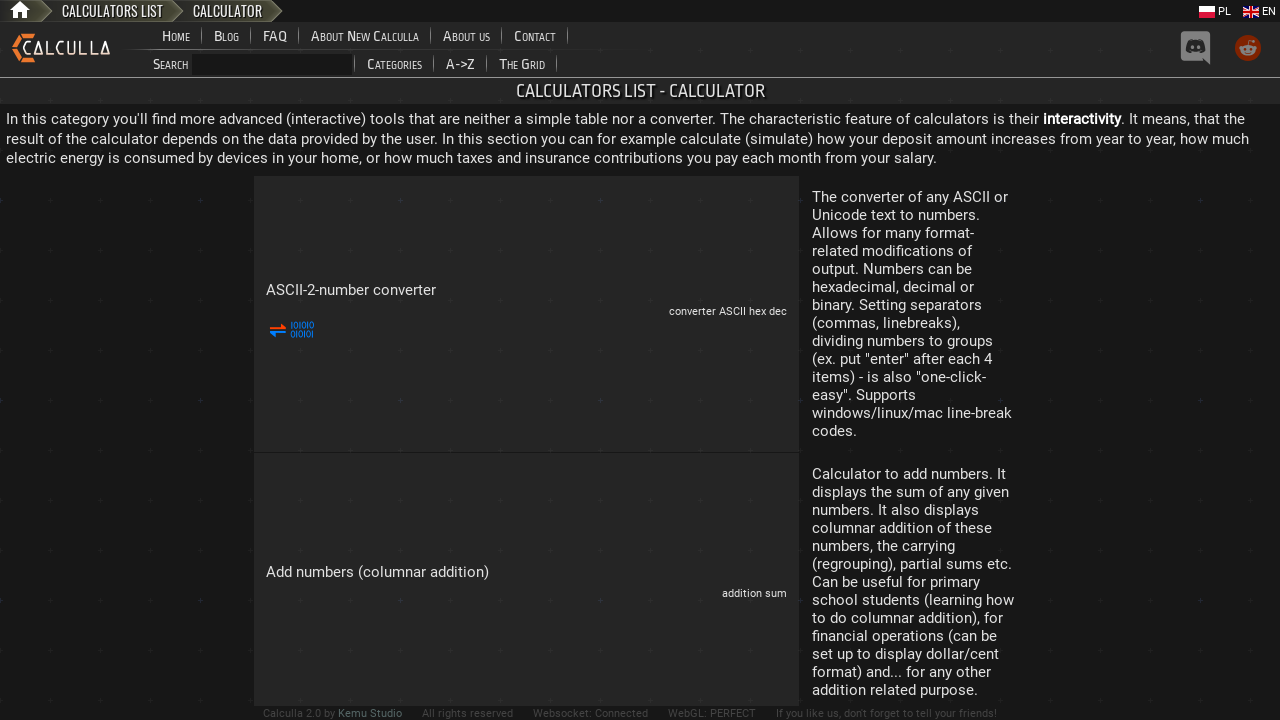

Clicked on ASCII-2-number converter image at (278, 330) on li >> internal:has-text="ASCII-2-number converterconverter ASCII hex decThe conv
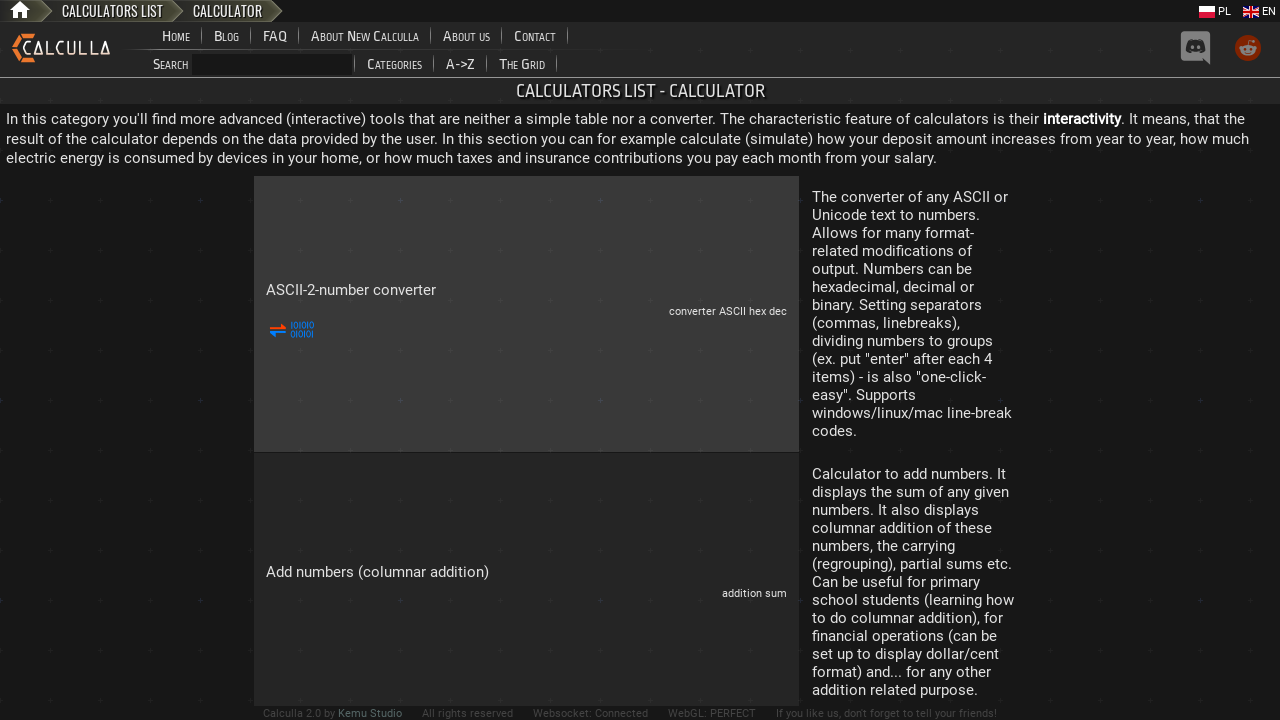

Clicked on 'one big HEX' text at (566, 386) on internal:text="one big HEX"s
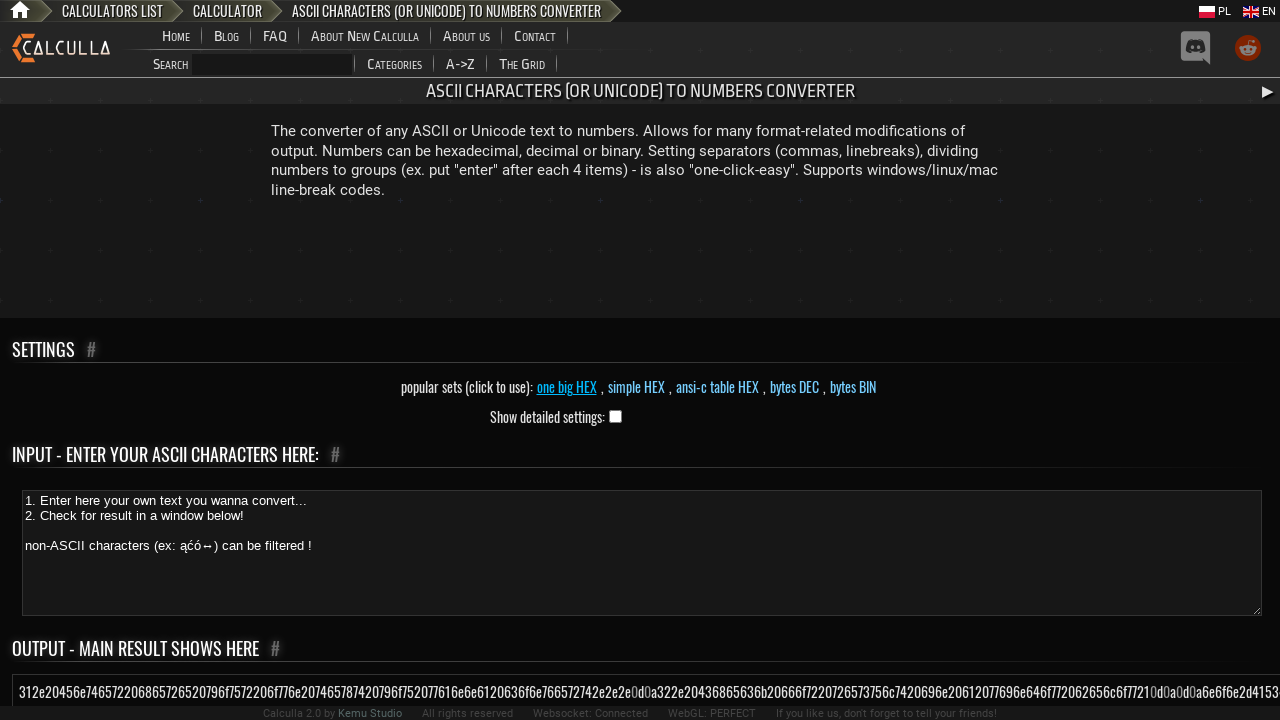

Clicked on 'Show detailed settings' div to toggle settings at (640, 416) on div >> internal:has-text="Show detailed settings:"i >> nth=2
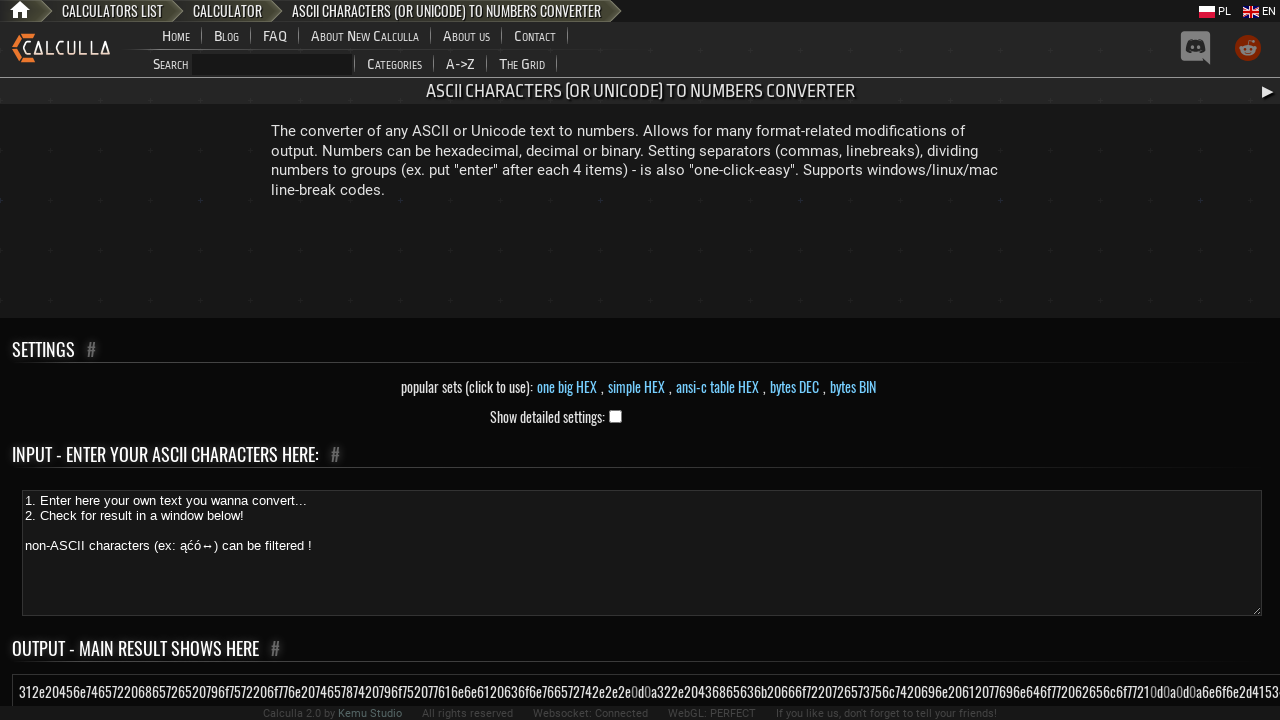

Clicked on CALCULATOR navigation link at (228, 10) on internal:role=navigation >> internal:has-text="Calculators listCALCULATORASCII c
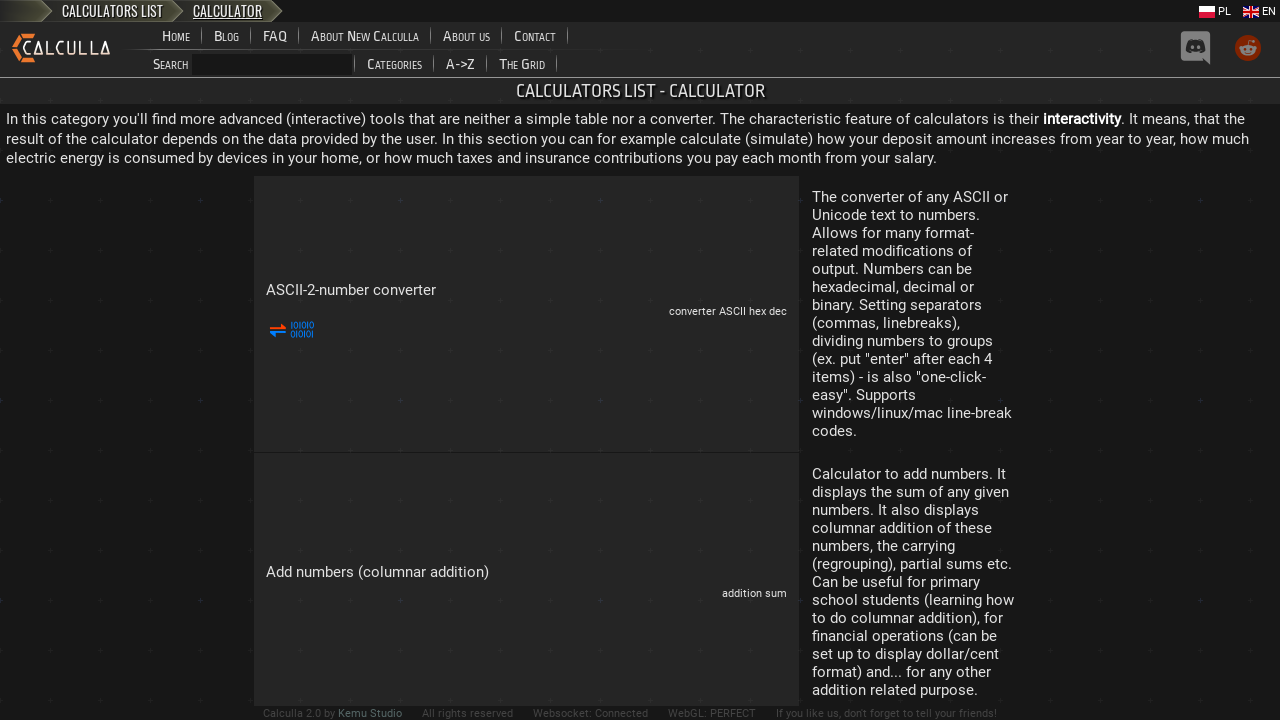

Clicked on Boiling point calculator at (526, 404) on internal:text="Boiling point calculatorpressure\u2194temperature\u2194enthalpy o
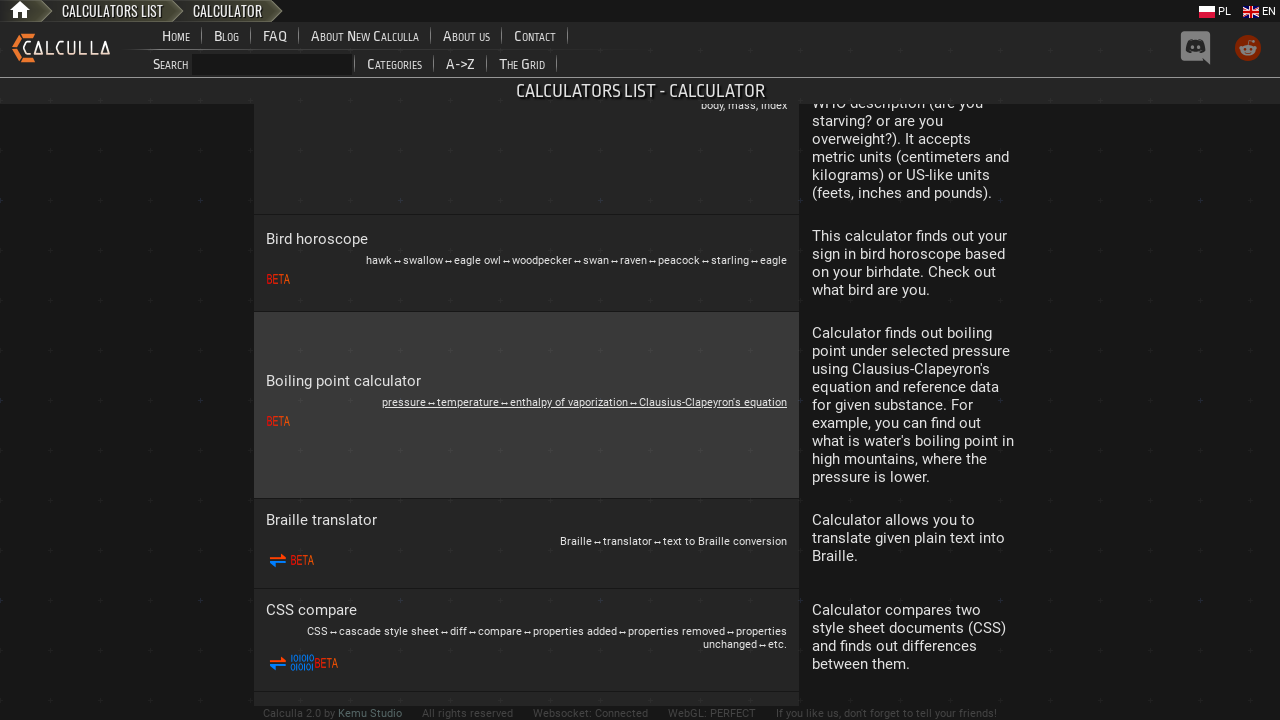

Clicked on boiling point reference input field at (719, 548) on #inBoilingPointReference
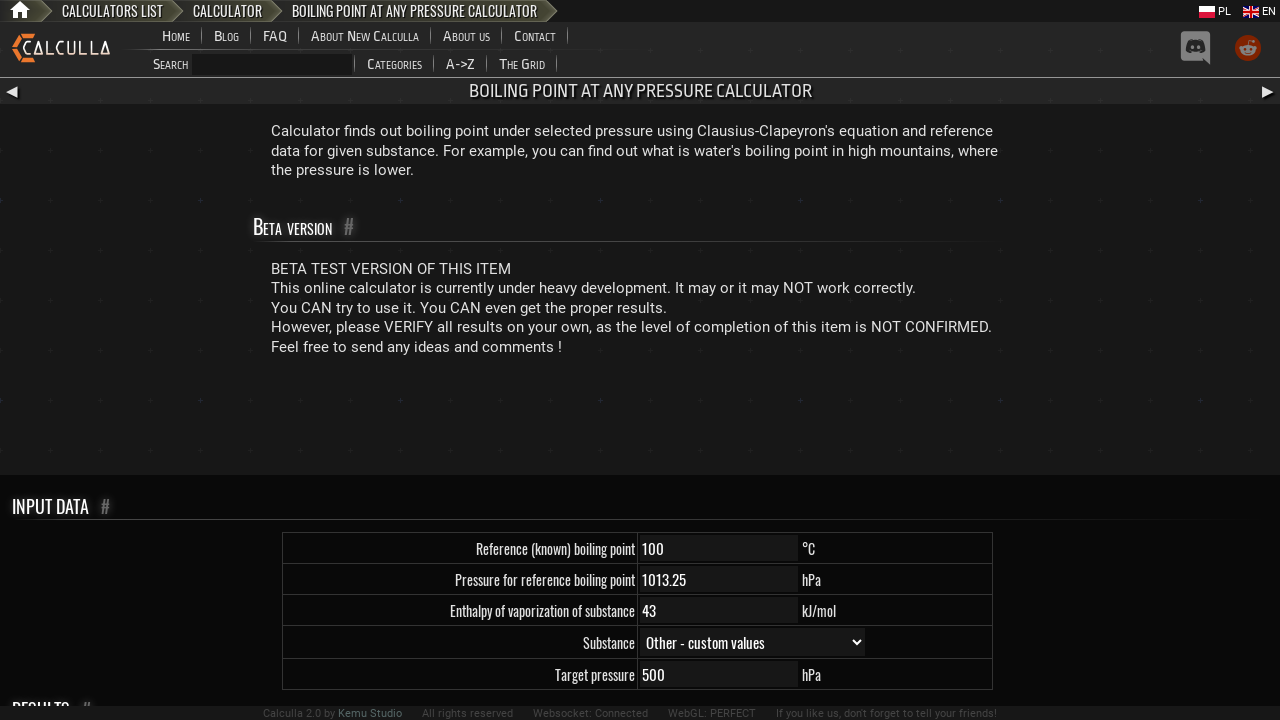

Filled boiling point reference input field with value '8888' on #inBoilingPointReference
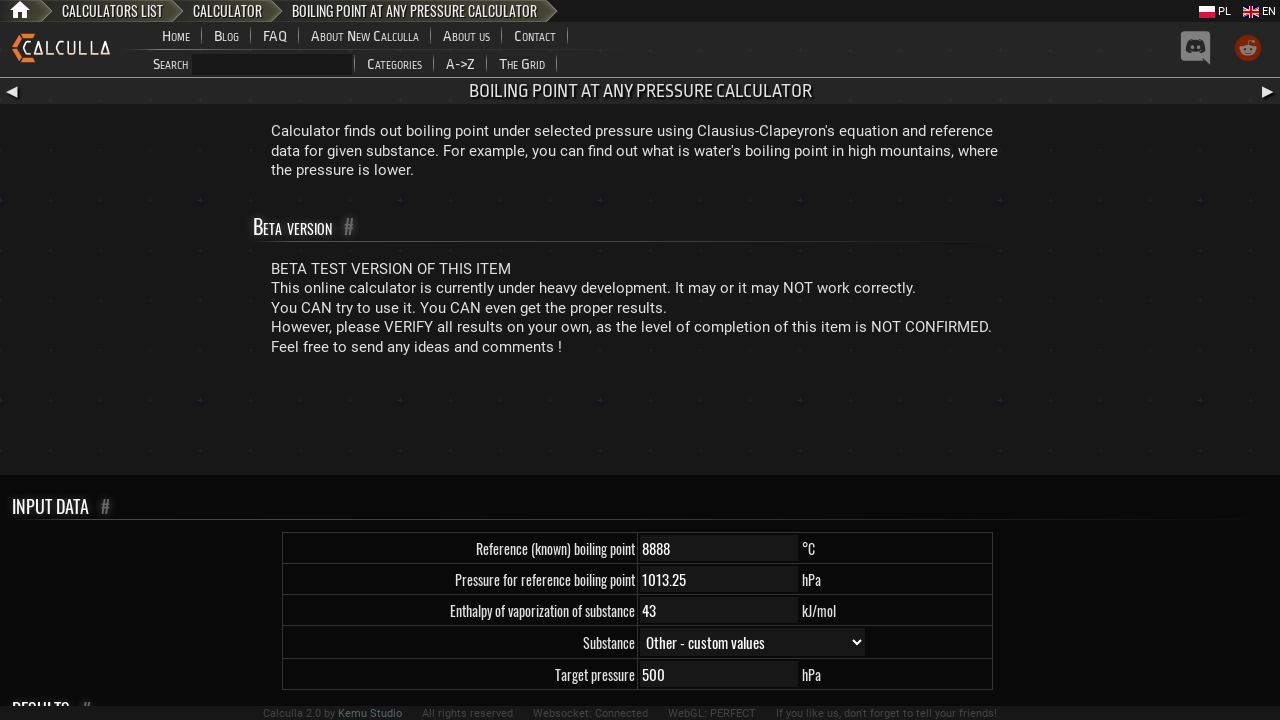

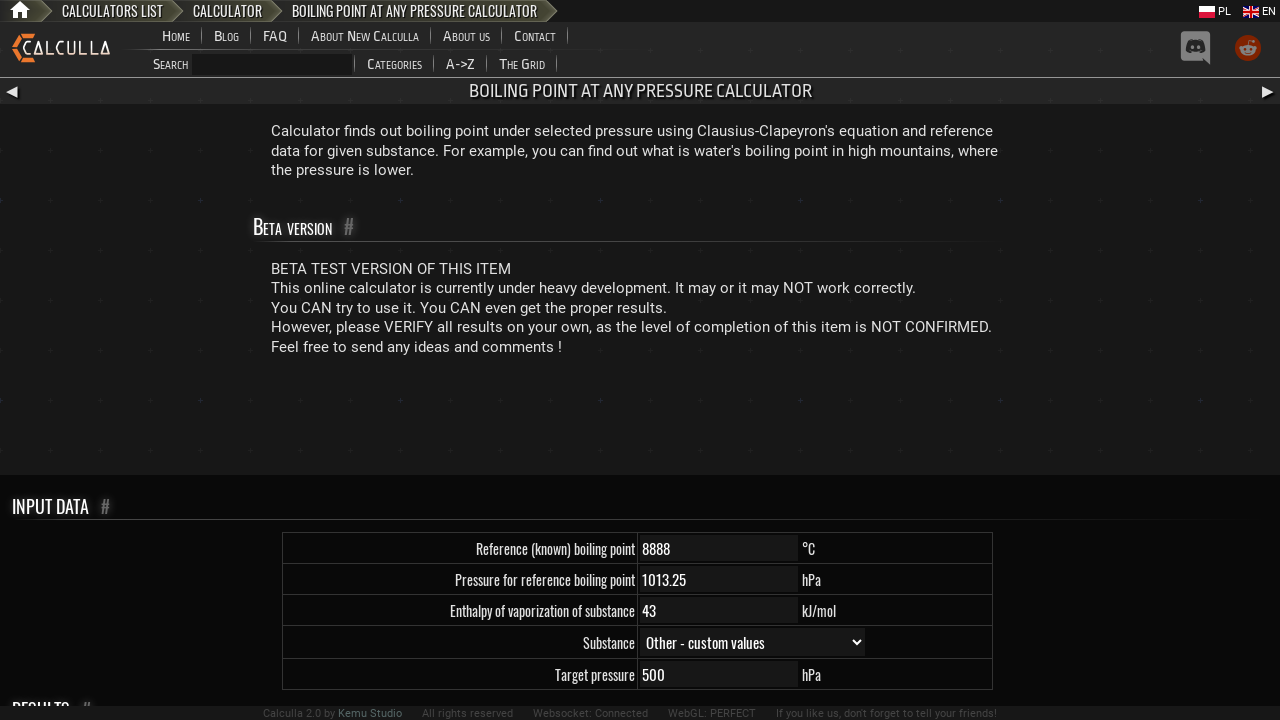